Navigates to the Python.org homepage and verifies that upcoming events are displayed in the events section

Starting URL: https://www.python.org/

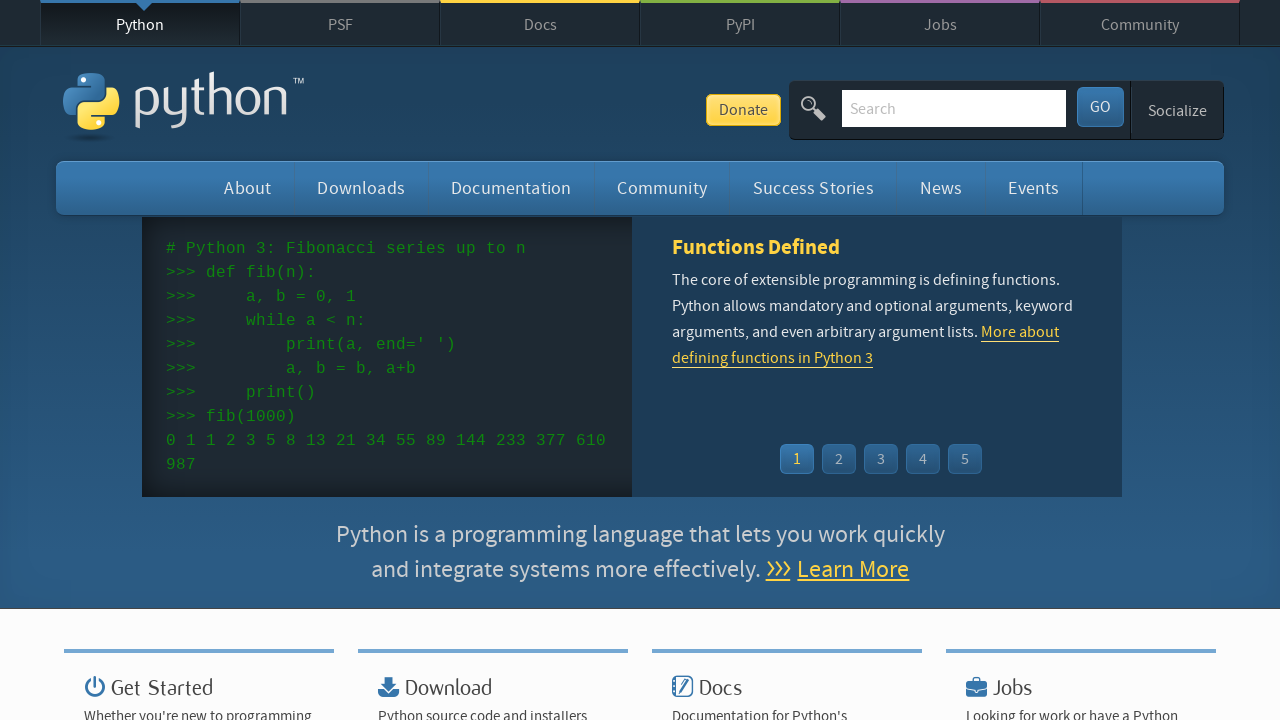

Navigated to Python.org homepage
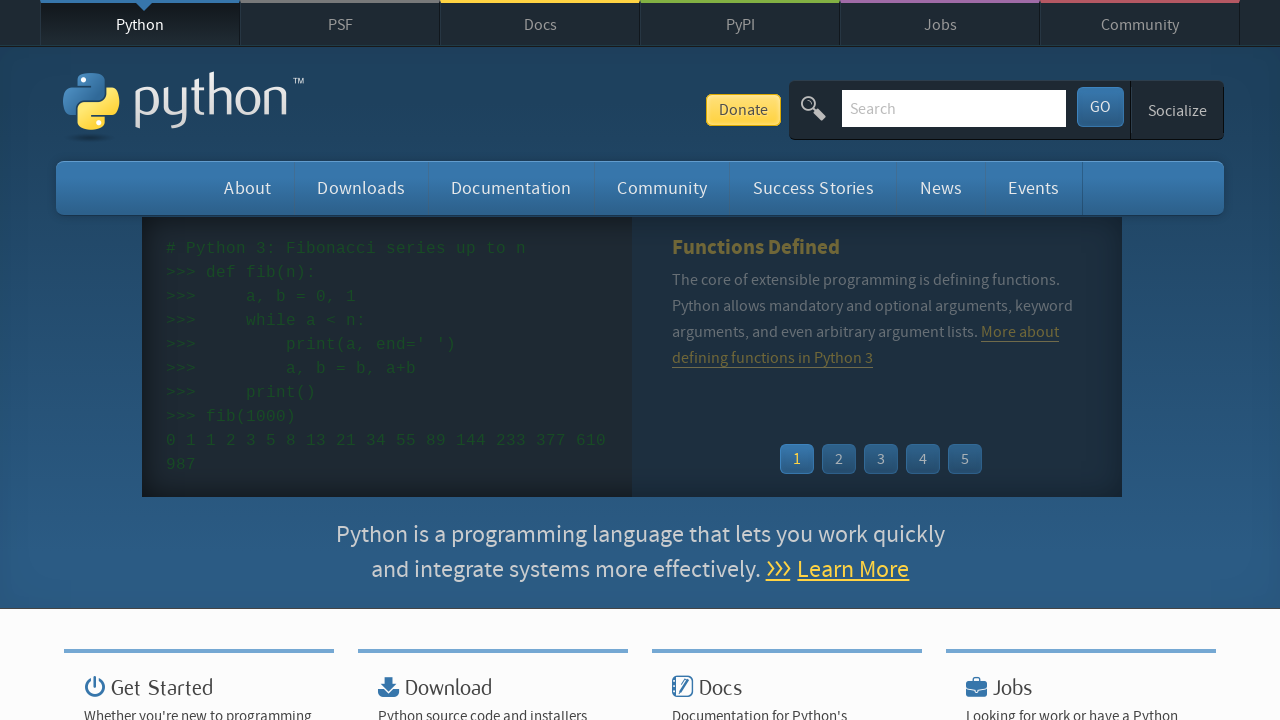

Upcoming events section loaded
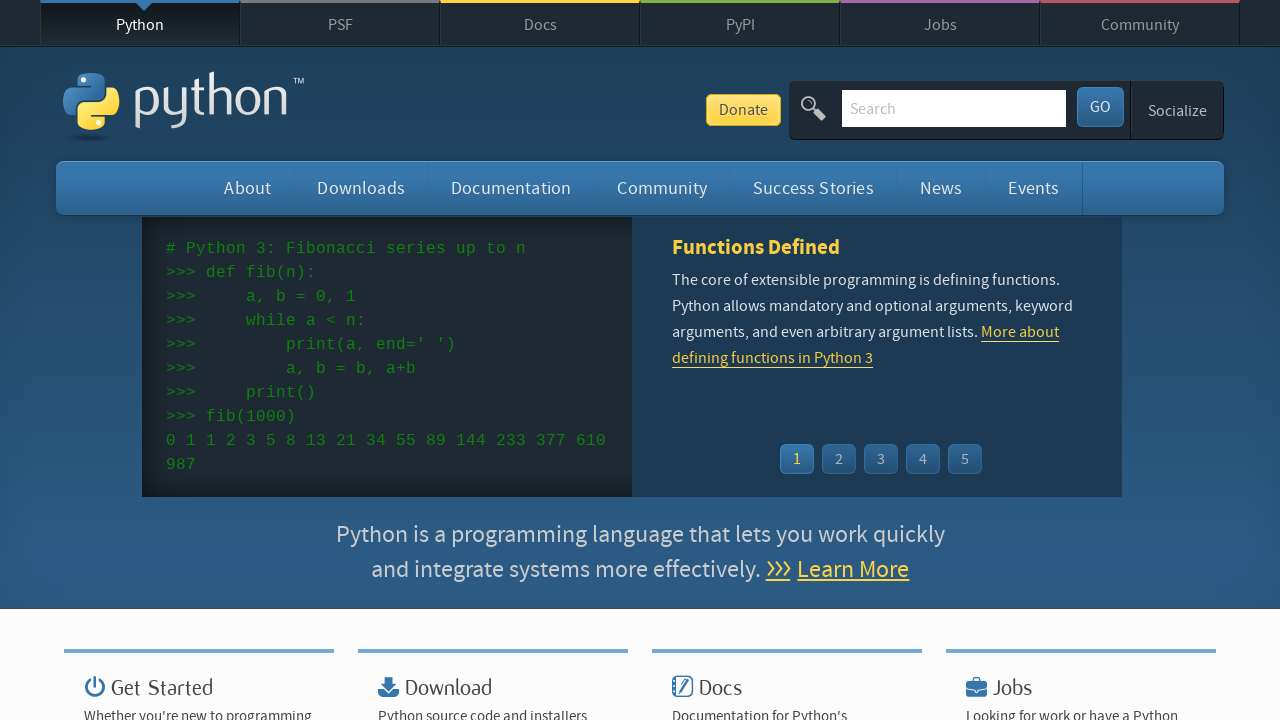

Retrieved all upcoming events from the events section
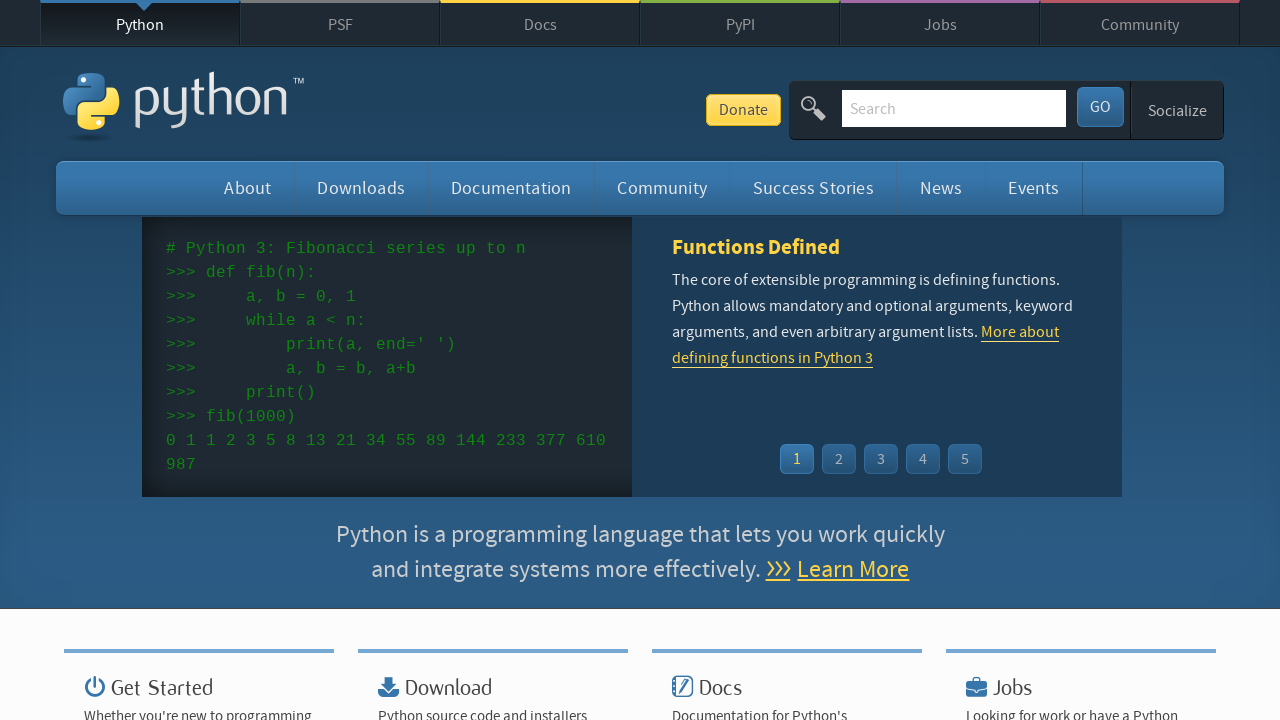

Verified that upcoming events are displayed (6 events found)
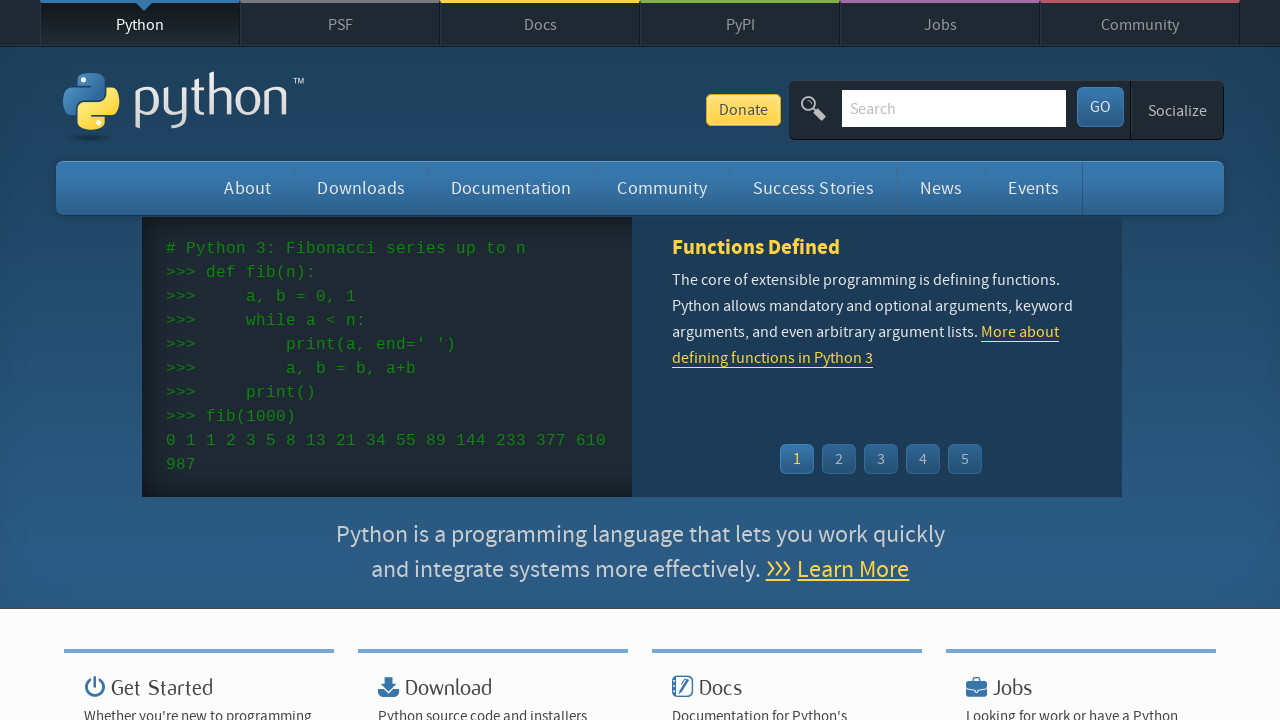

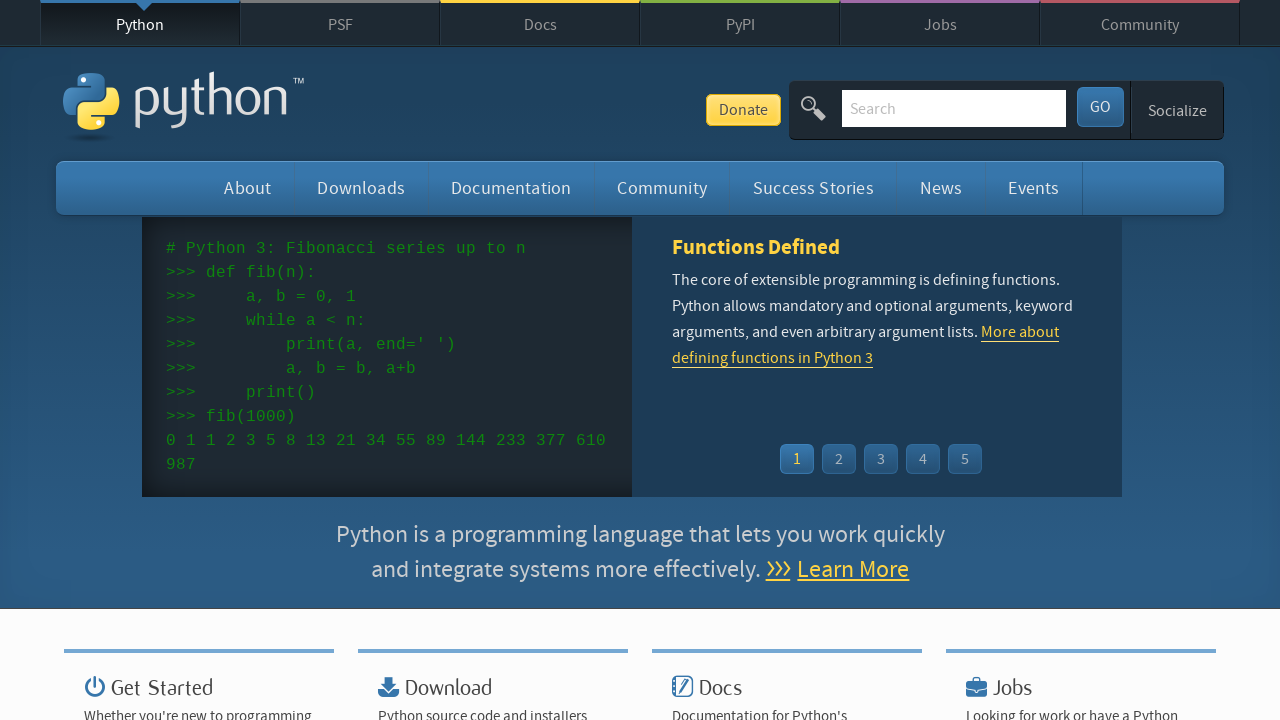